Tests keyboard shortcuts for copy-paste functionality between two text areas using Ctrl+A, Ctrl+C, Tab, and Ctrl+V

Starting URL: https://text-compare.com/

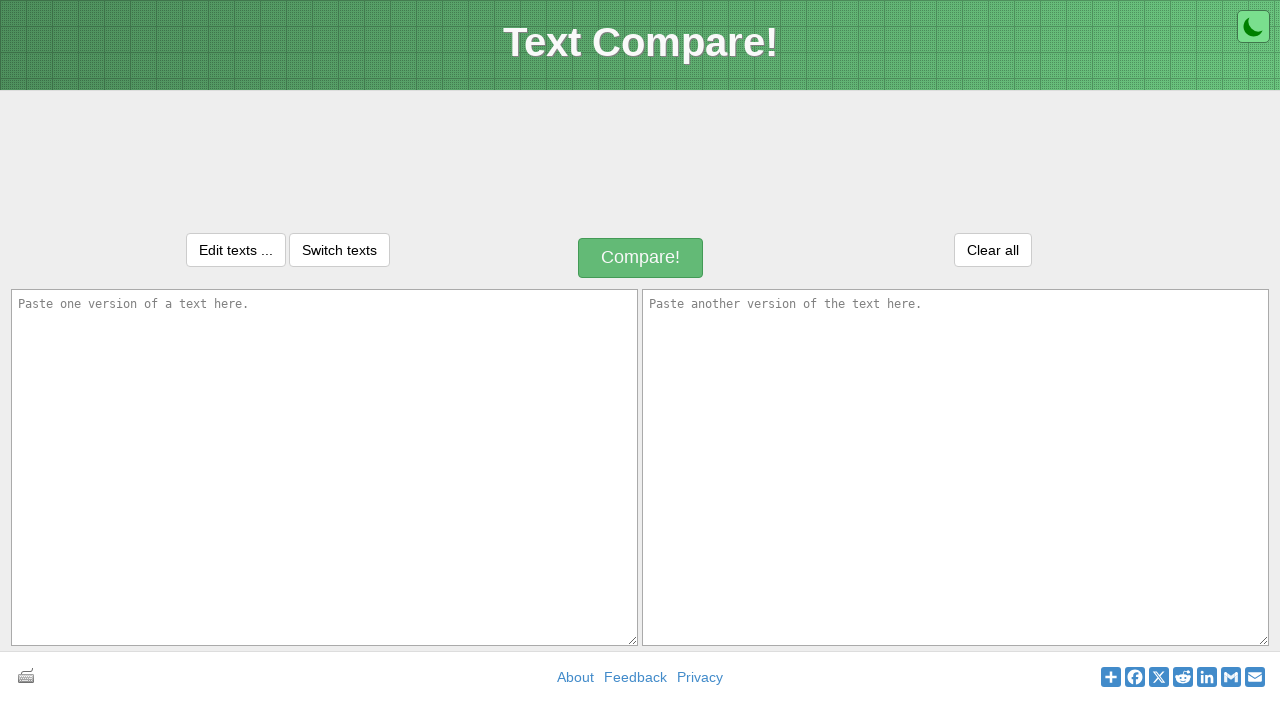

Located first textarea element
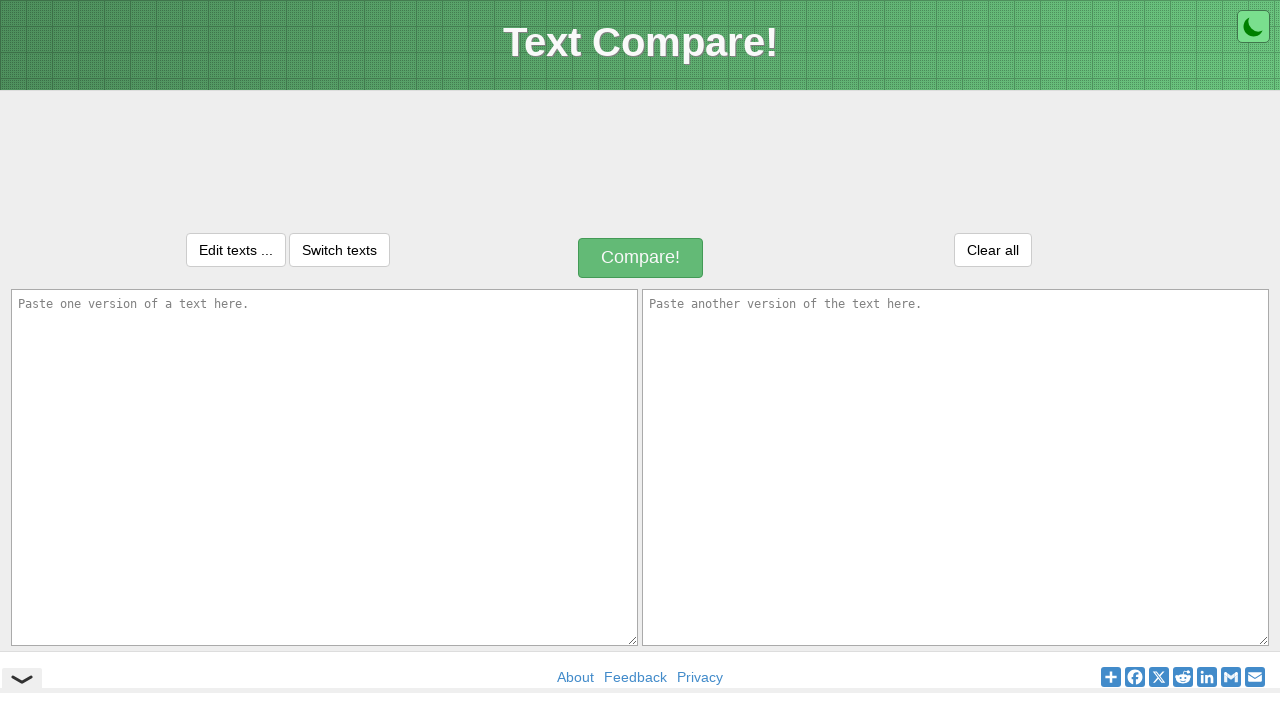

Located second textarea element
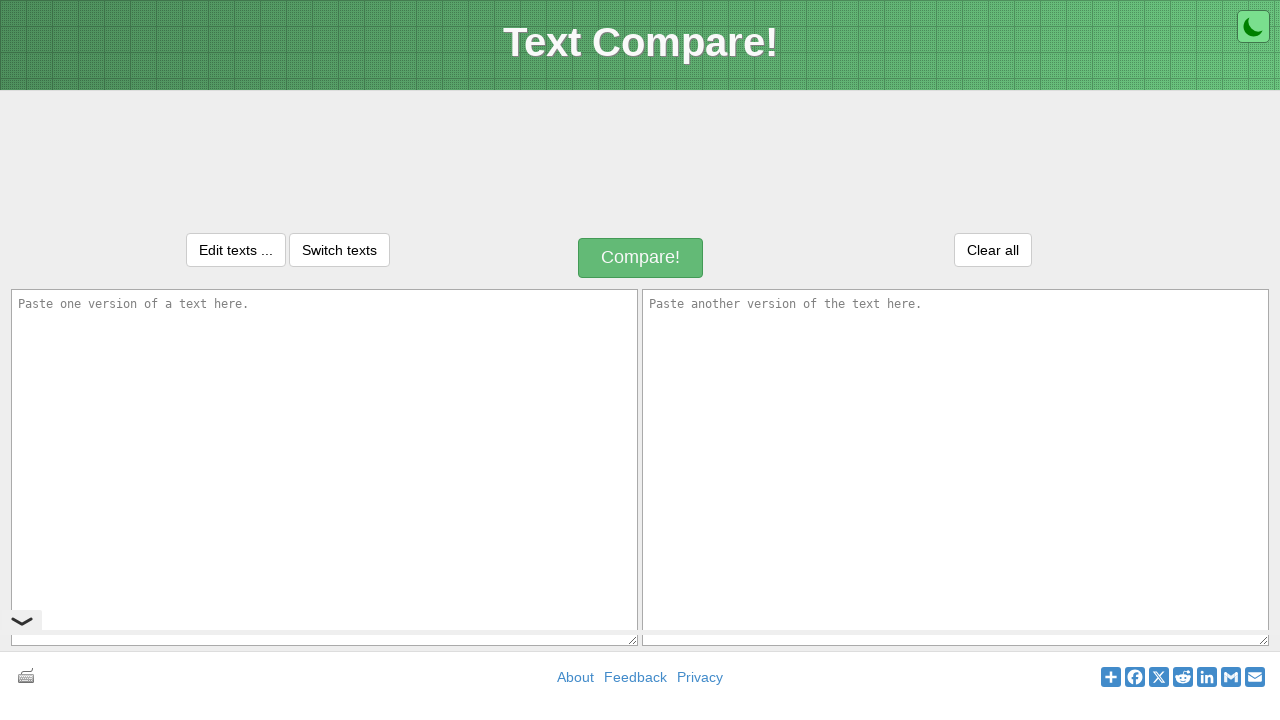

Filled first textarea with 'Welcome to selenium!' on textarea#inputText1
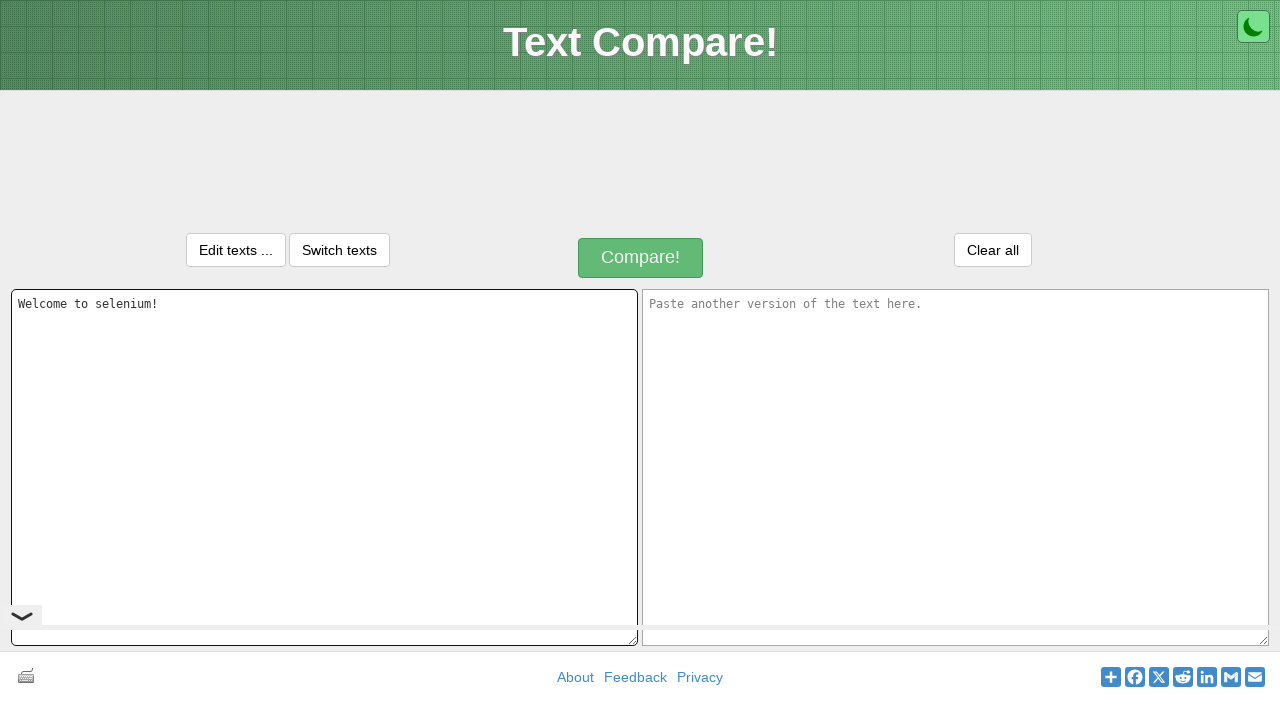

Pressed Ctrl+A to select all text in first textarea on textarea#inputText1
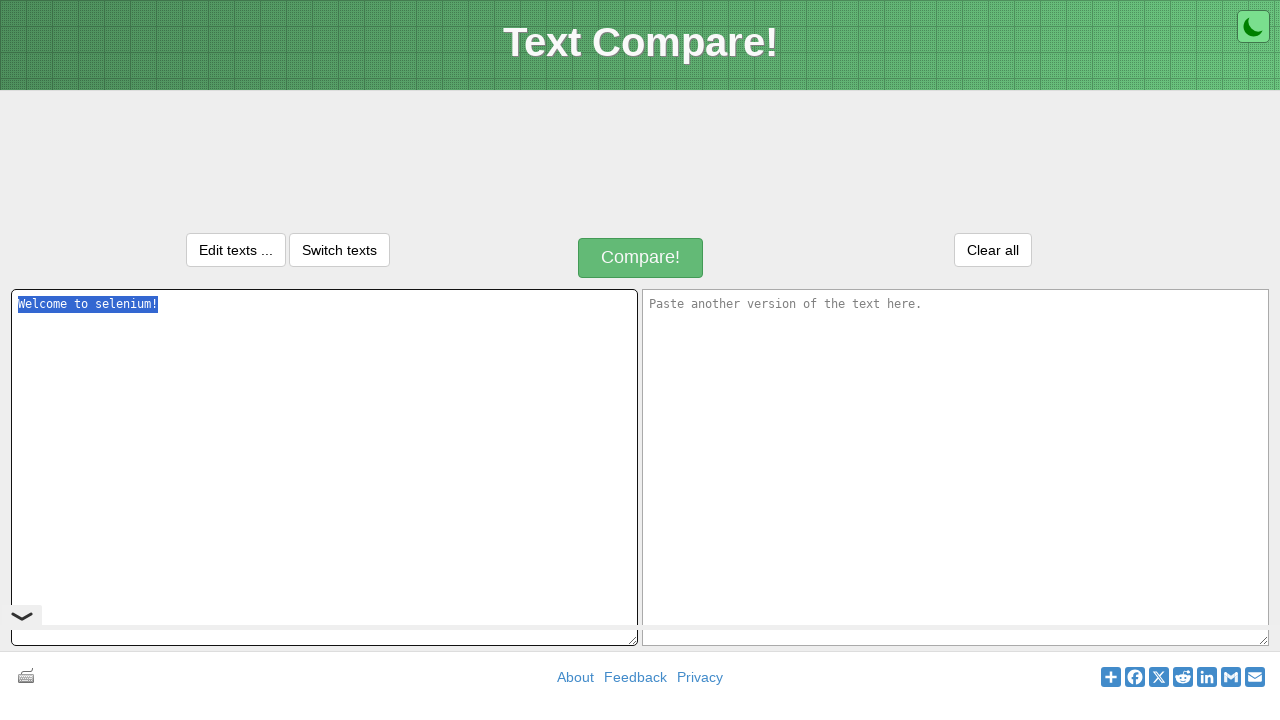

Pressed Ctrl+C to copy selected text on textarea#inputText1
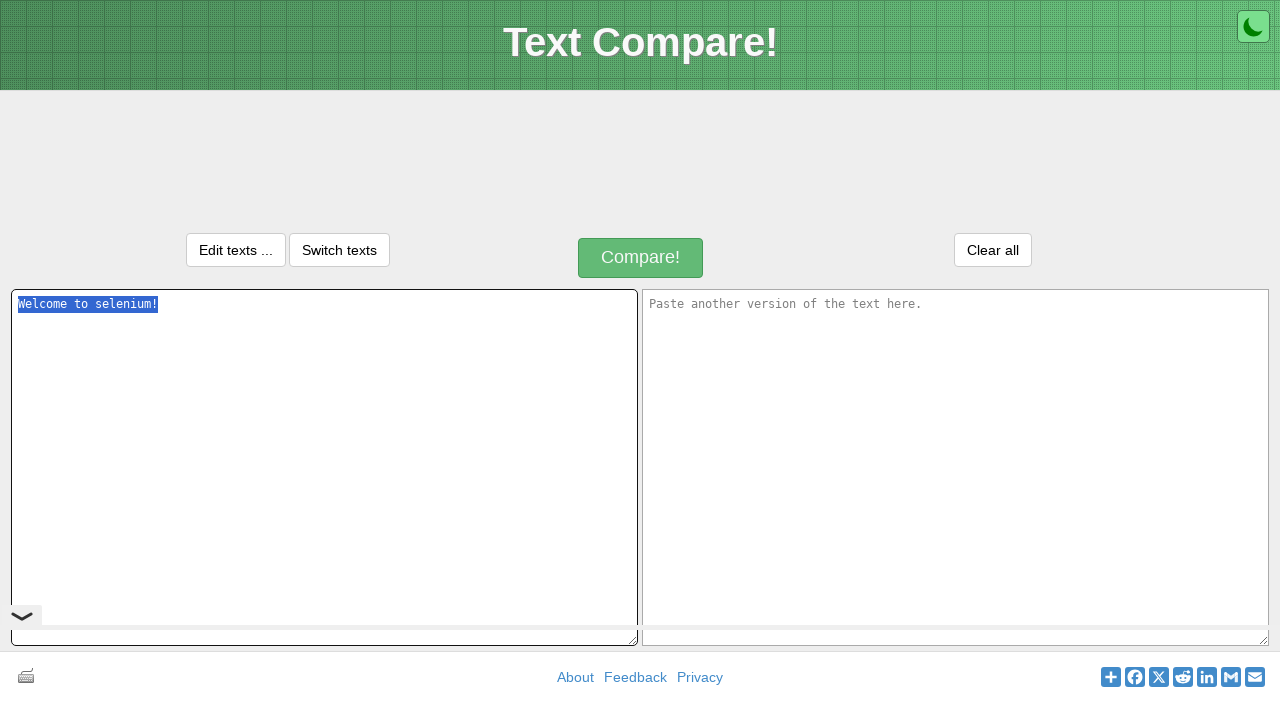

Pressed Tab to move focus to second textarea
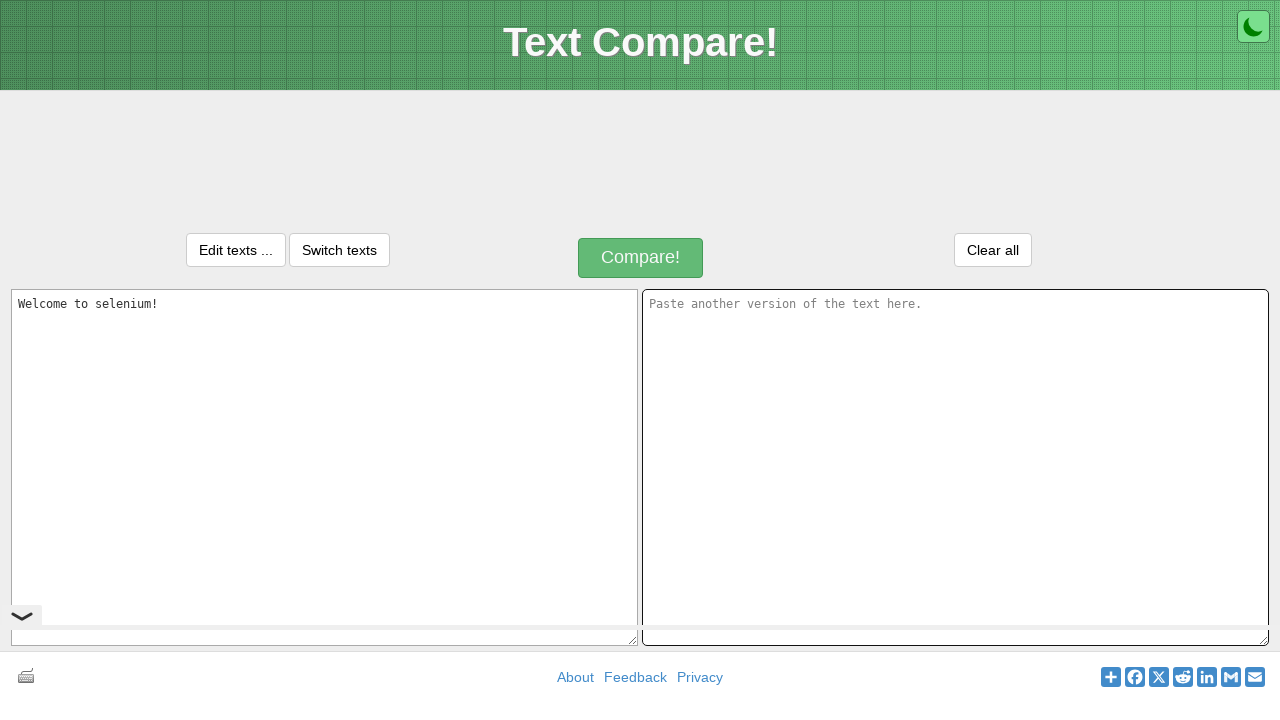

Pressed Ctrl+V to paste text into second textarea on textarea#inputText2
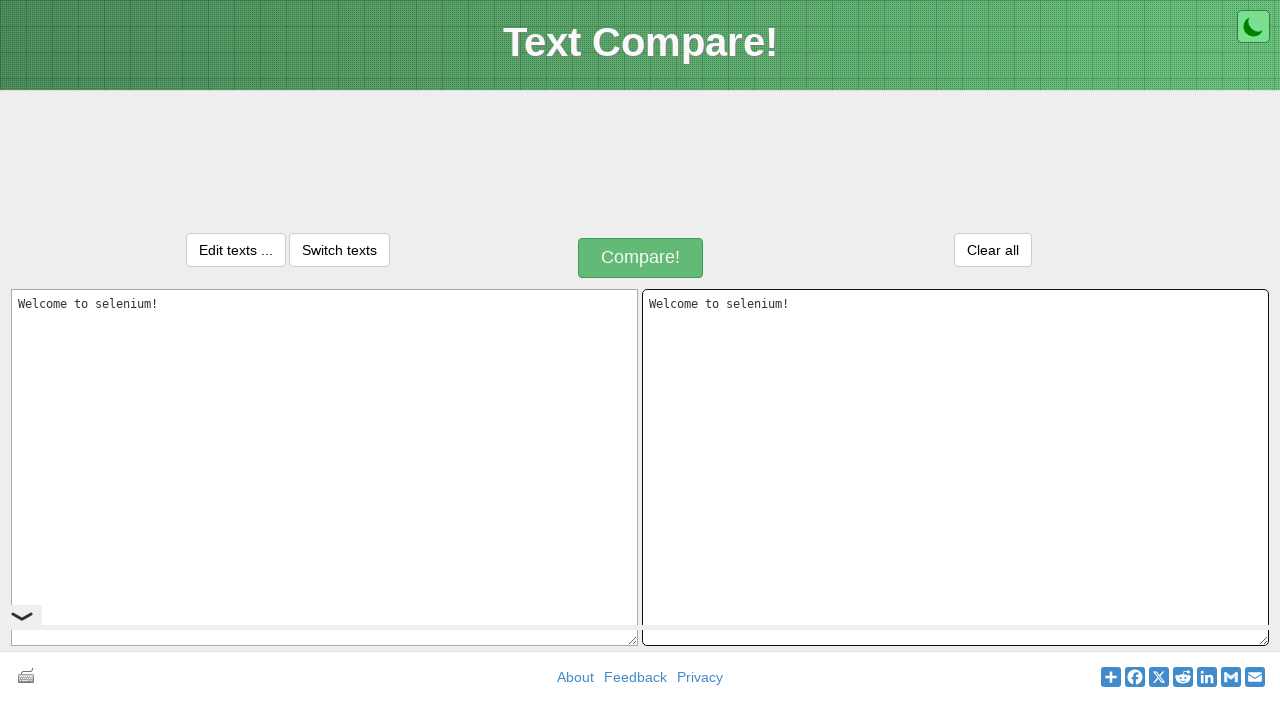

Verified that text in both textareas matches after copy-paste operation
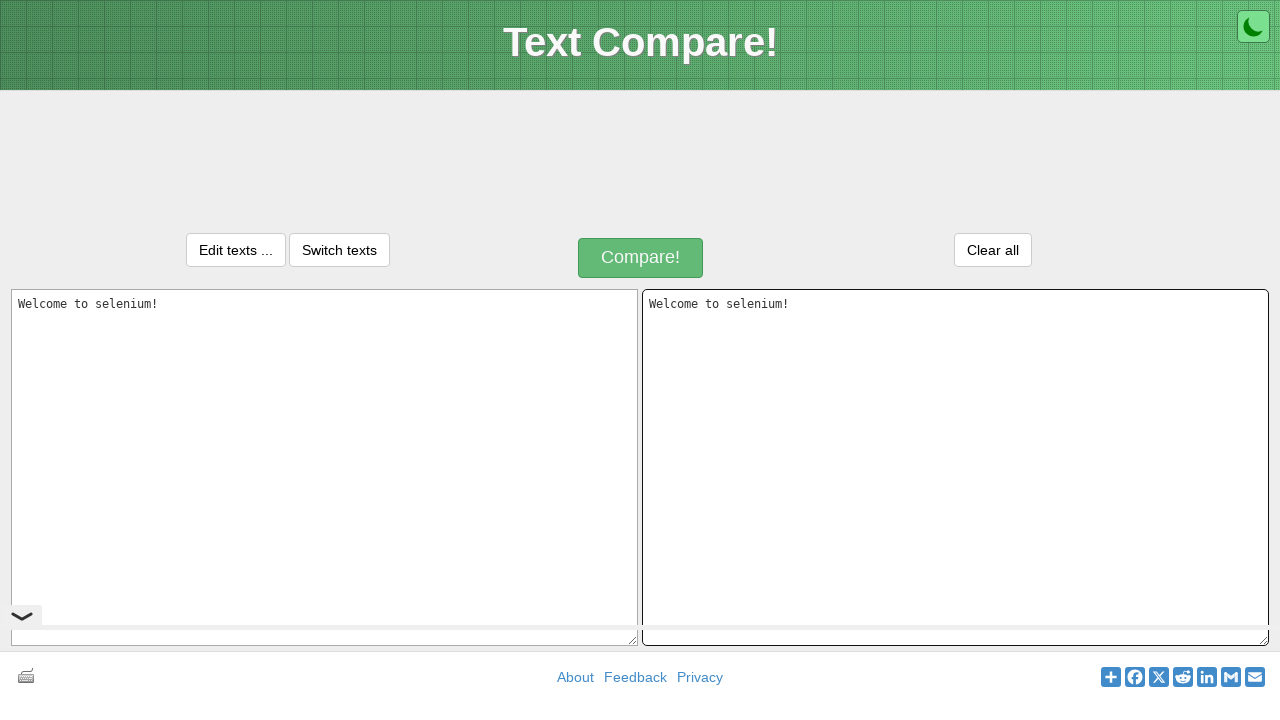

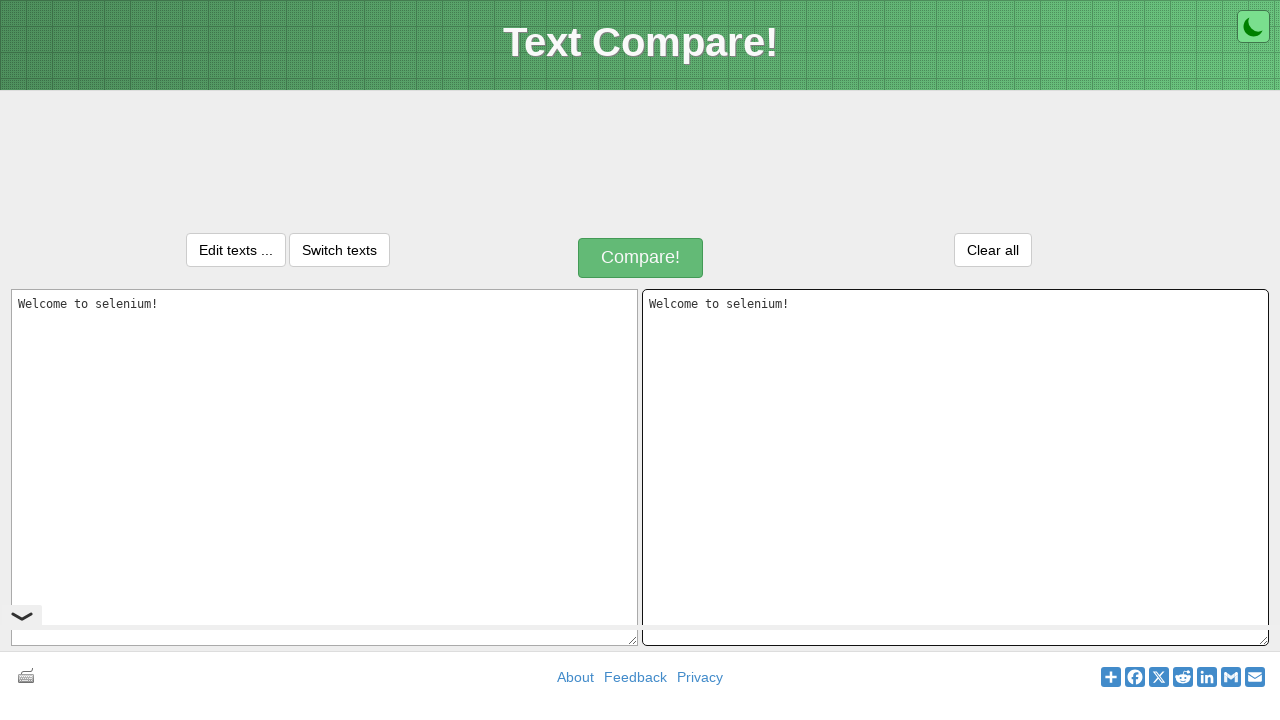